Tests a dynamic pricing page by waiting for a specific price to appear, clicking book button, and solving a mathematical challenge

Starting URL: http://suninjuly.github.io/explicit_wait2.html

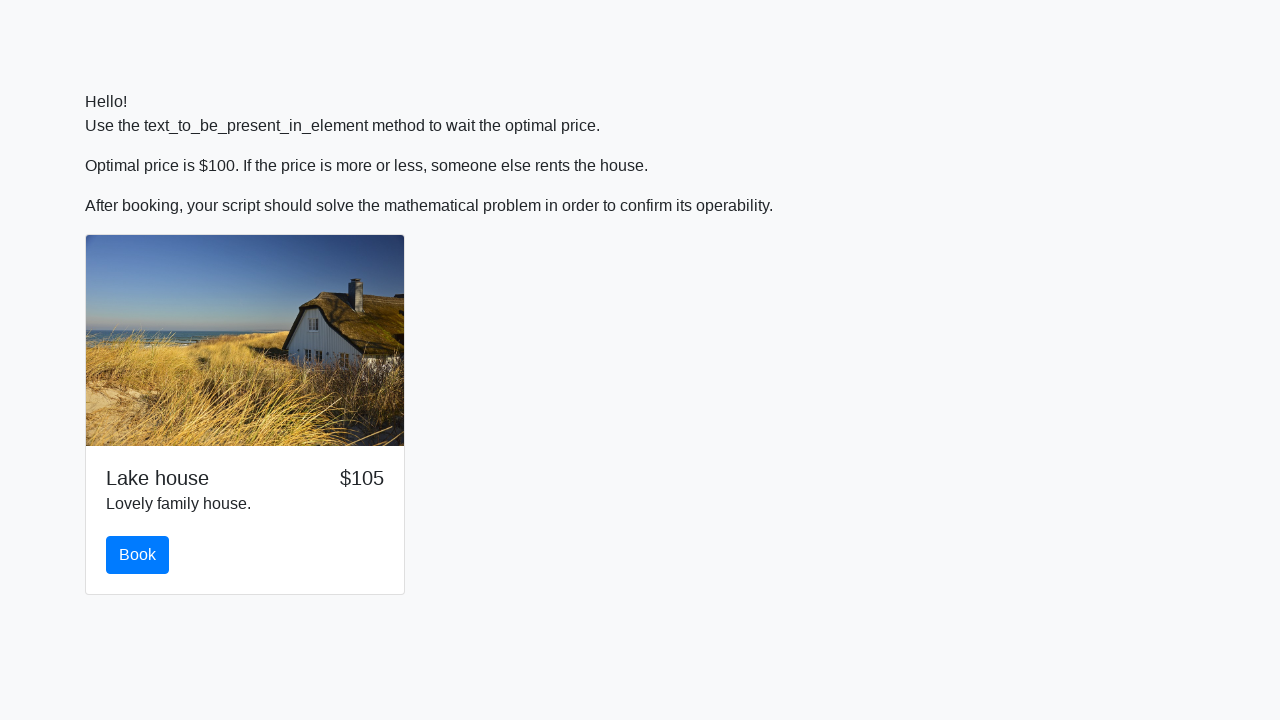

Waited for price to reach $100
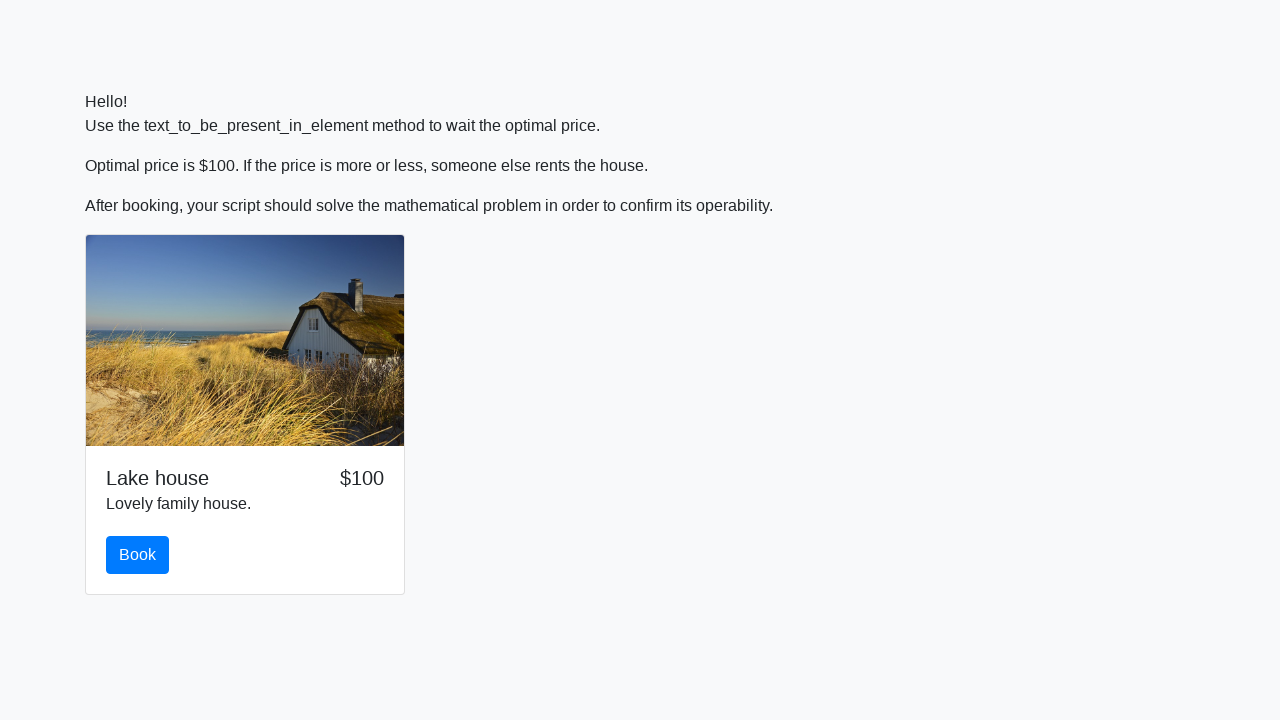

Clicked the book button at (138, 555) on #book
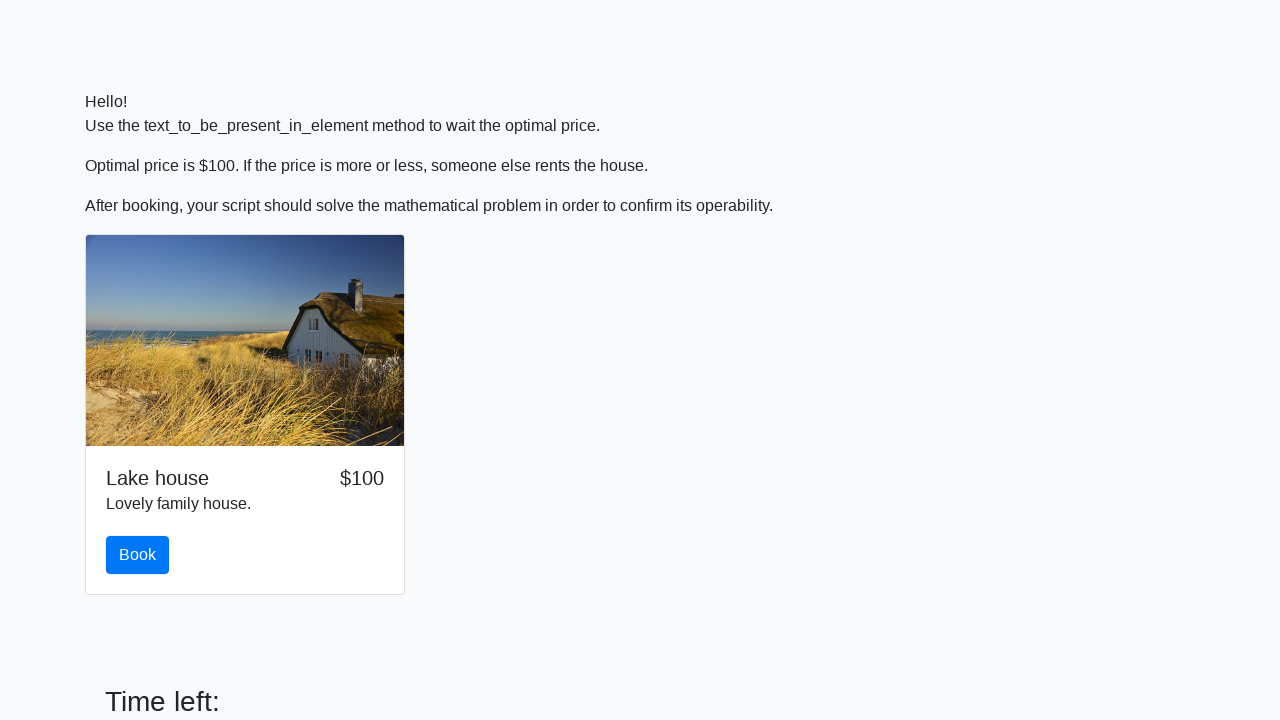

Retrieved math challenge input value
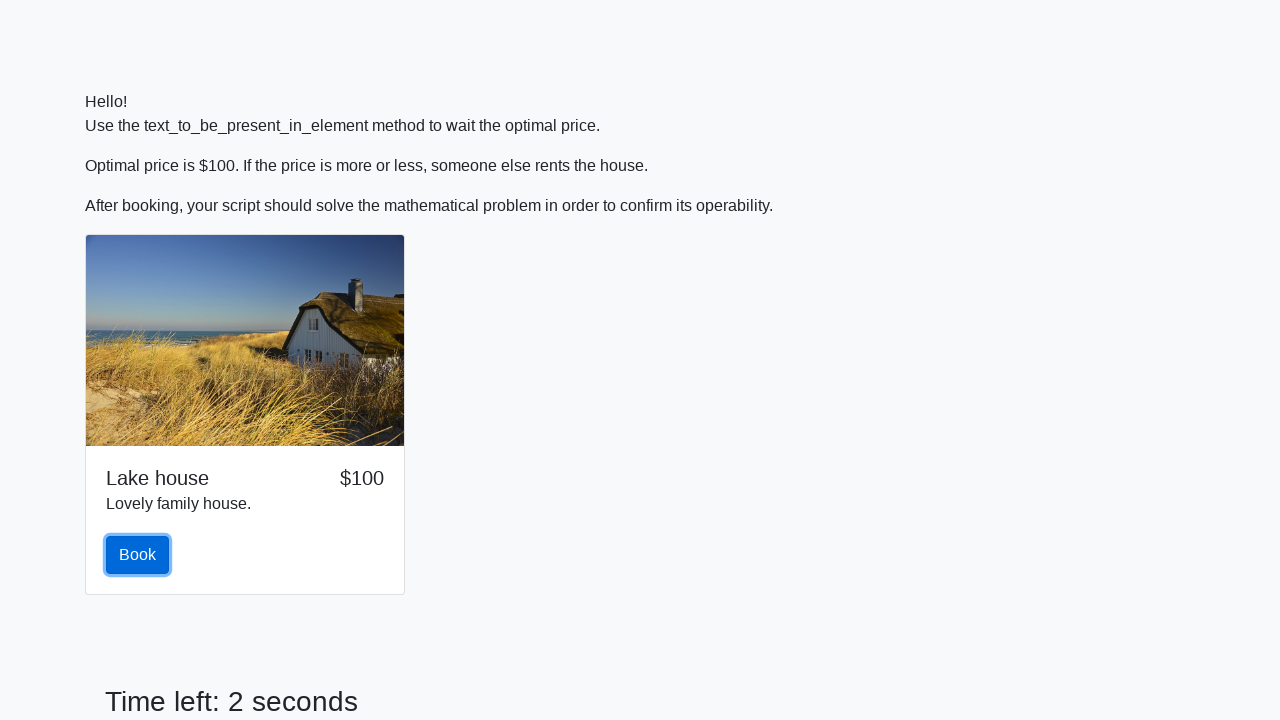

Filled answer field with calculated result on #answer
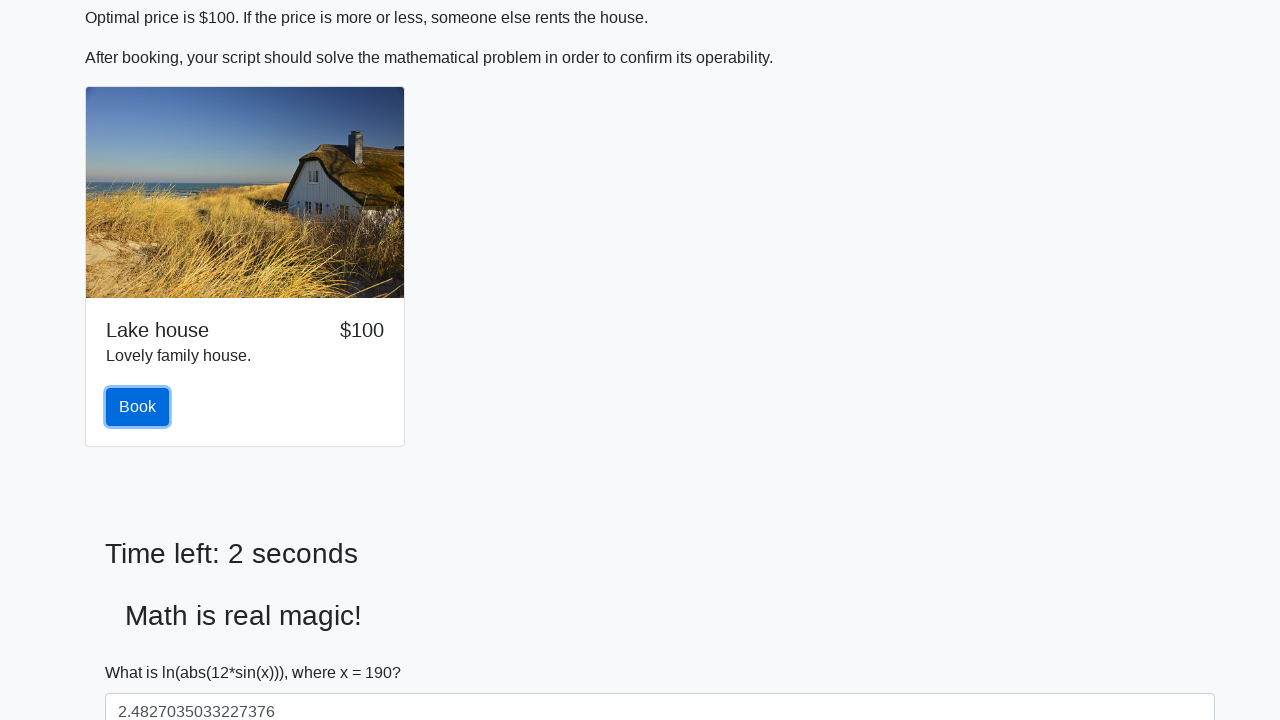

Clicked solve button to submit answer at (143, 651) on #solve
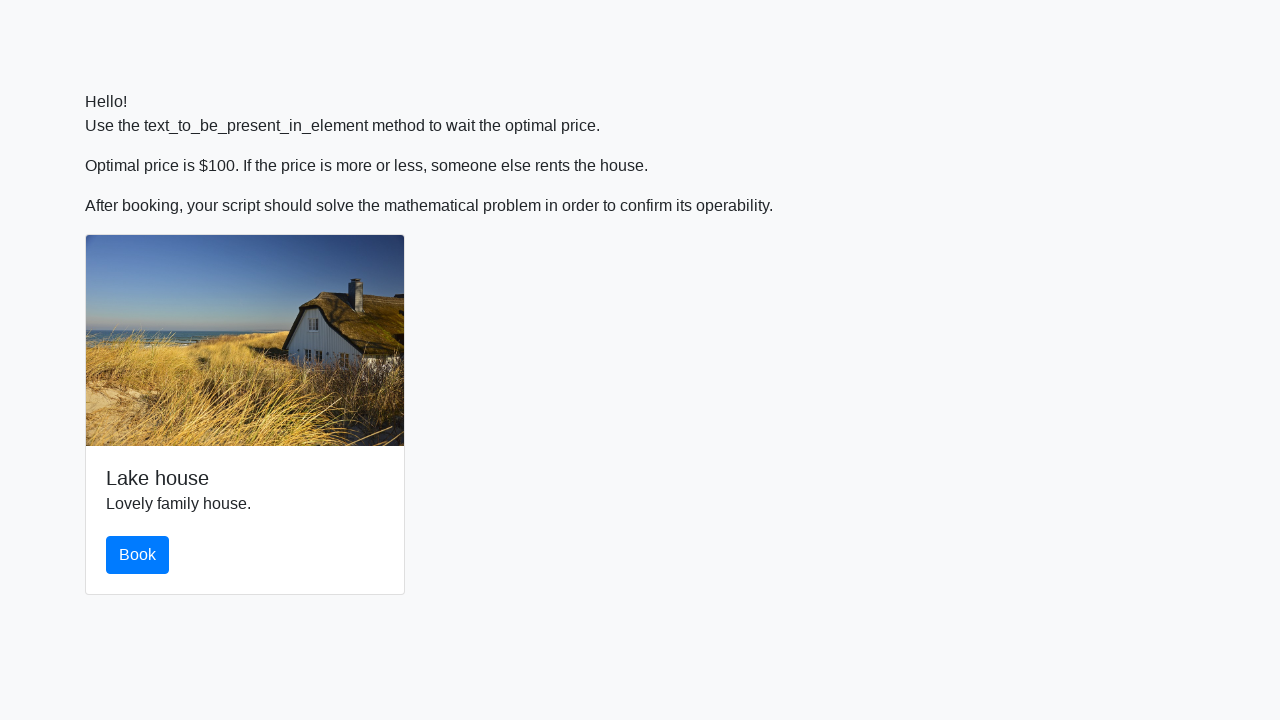

Waited 1 second for submission to complete
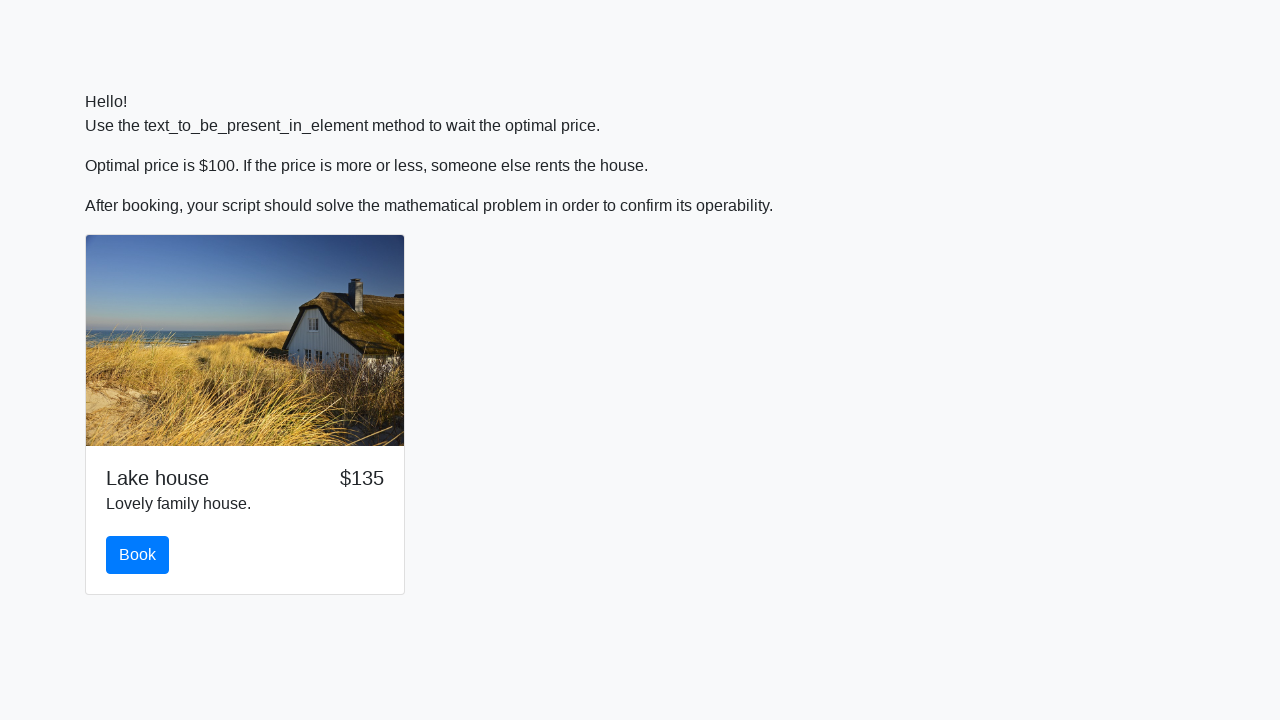

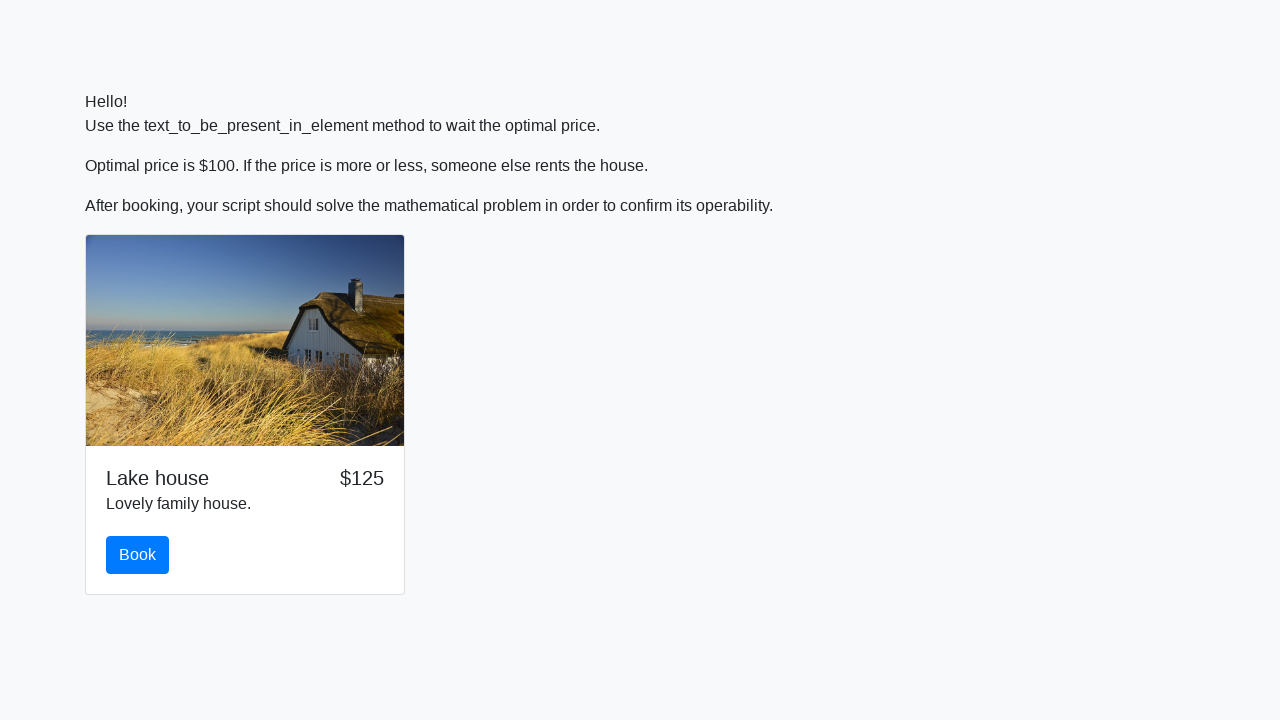